Tests unchecking a completed todo item to mark it as incomplete

Starting URL: https://demo.playwright.dev/todomvc

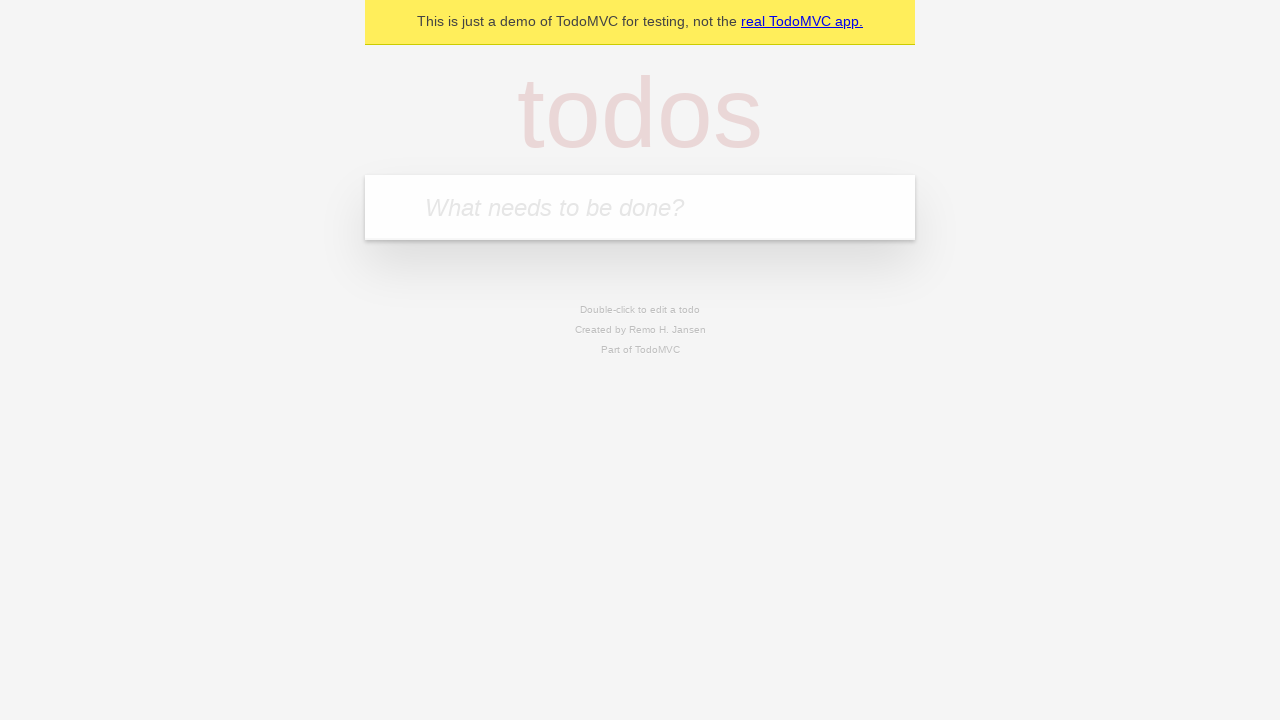

Filled todo input with 'buy some cheese' on internal:attr=[placeholder="What needs to be done?"i]
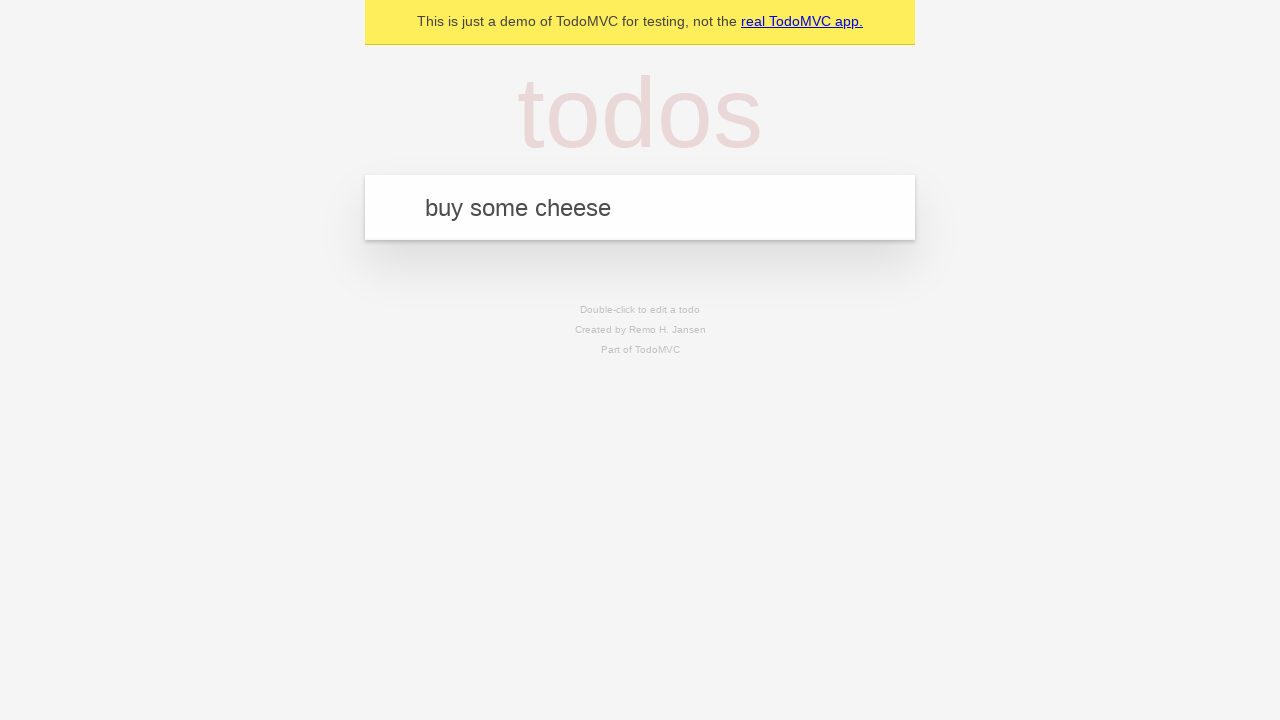

Pressed Enter to create first todo item on internal:attr=[placeholder="What needs to be done?"i]
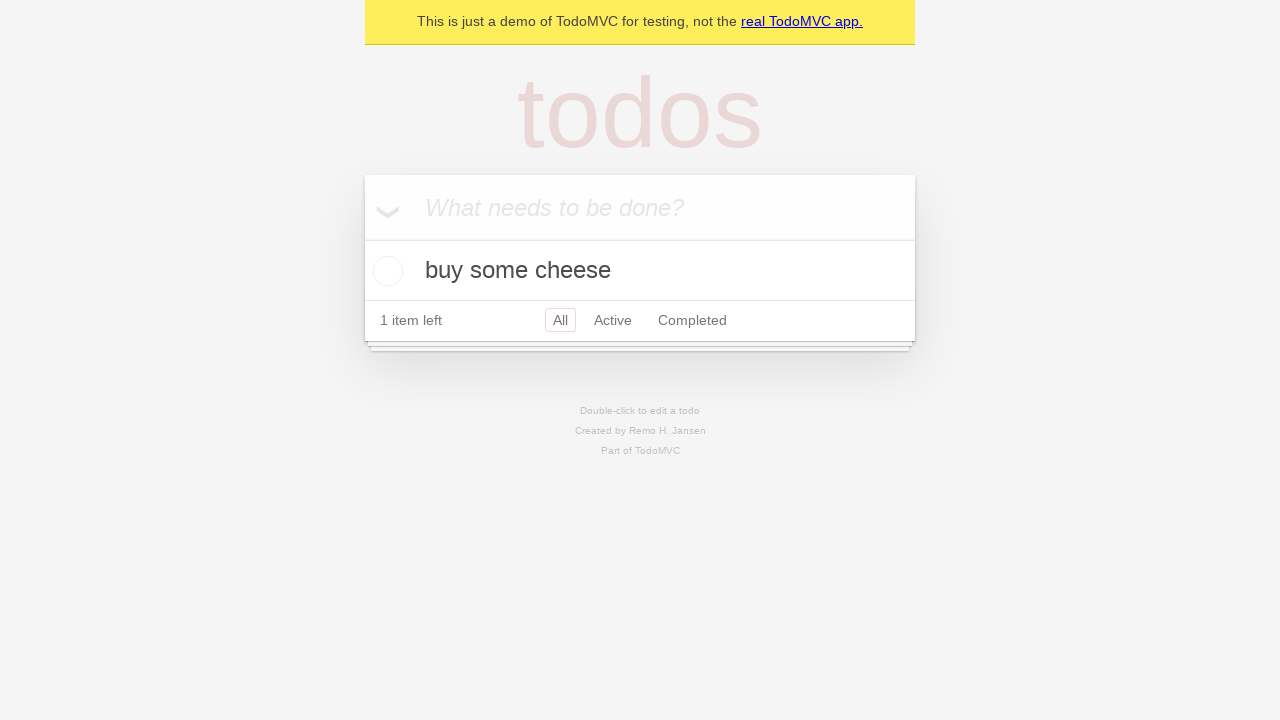

Filled todo input with 'feed the cat' on internal:attr=[placeholder="What needs to be done?"i]
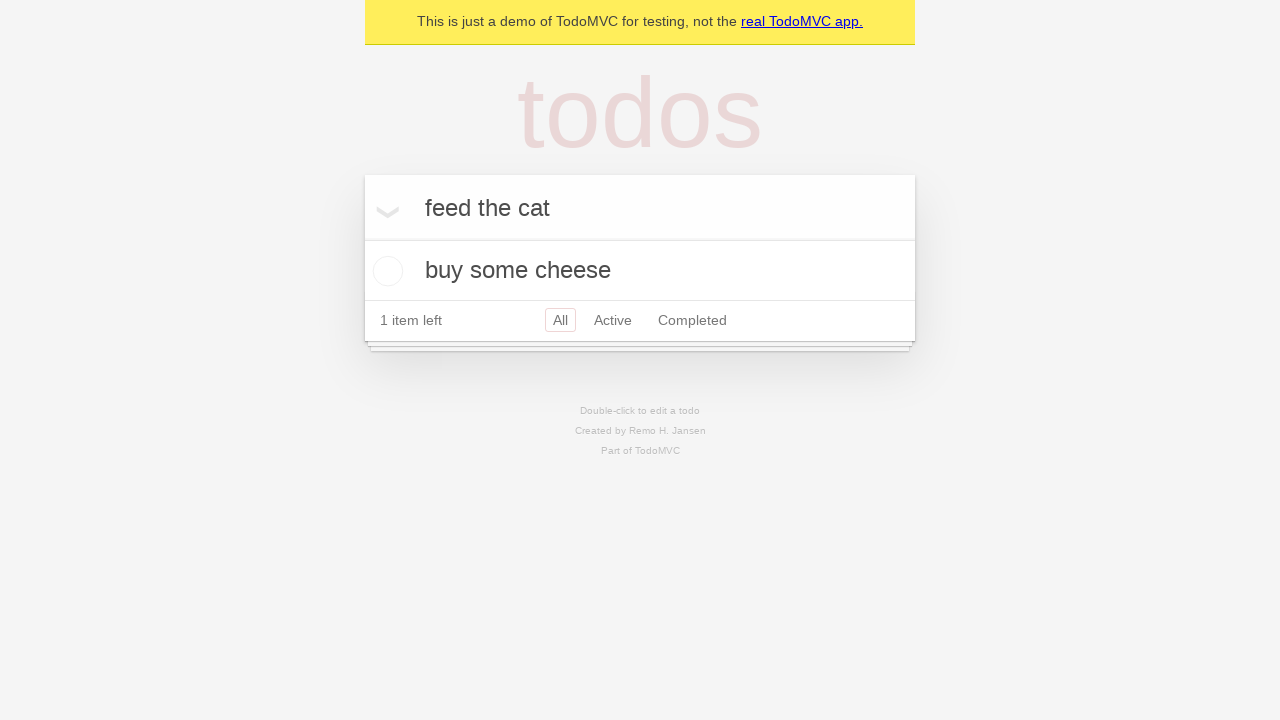

Pressed Enter to create second todo item on internal:attr=[placeholder="What needs to be done?"i]
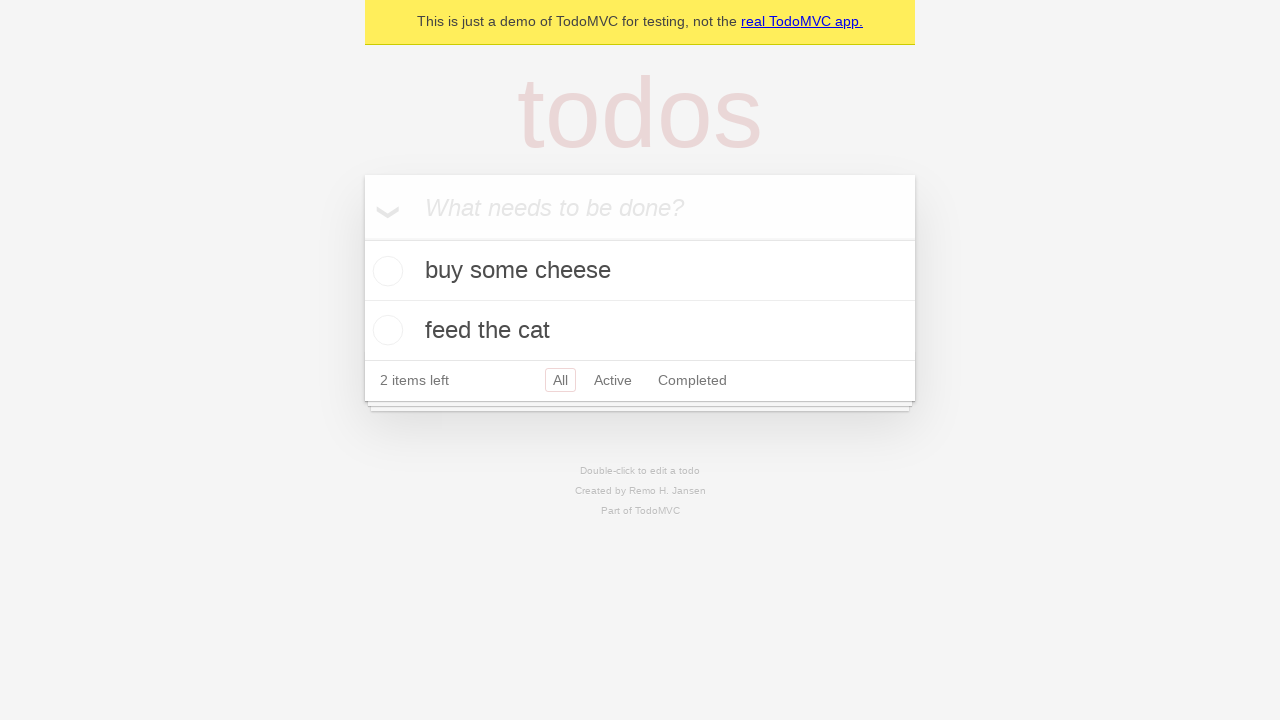

Waited for second todo item to appear
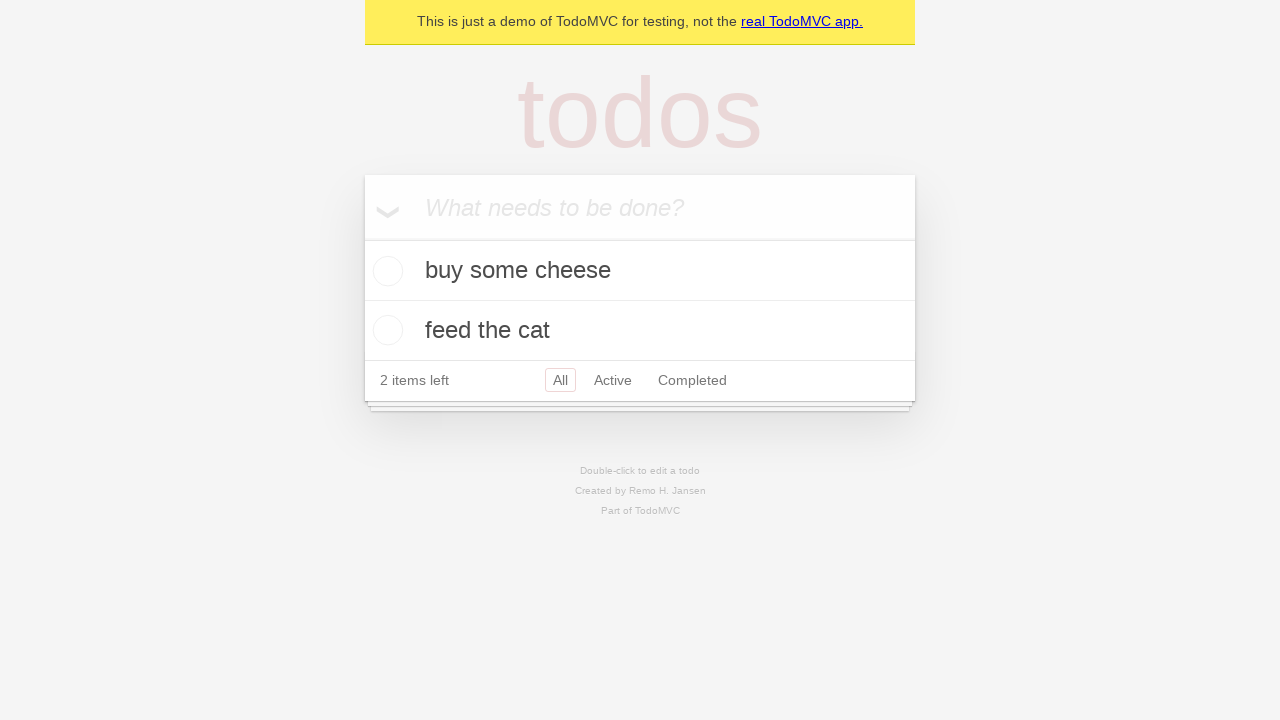

Checked first todo item as complete at (385, 271) on [data-testid='todo-item'] >> nth=0 >> internal:role=checkbox
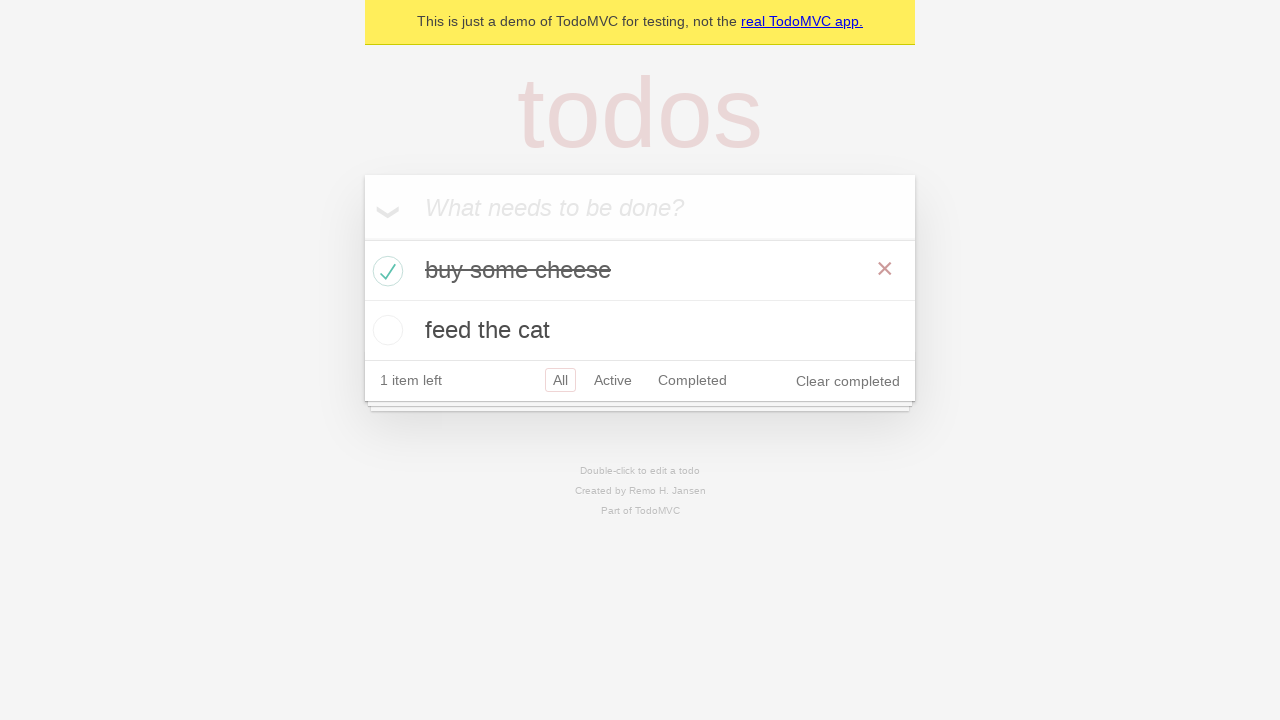

Unchecked first todo item to mark as incomplete at (385, 271) on [data-testid='todo-item'] >> nth=0 >> internal:role=checkbox
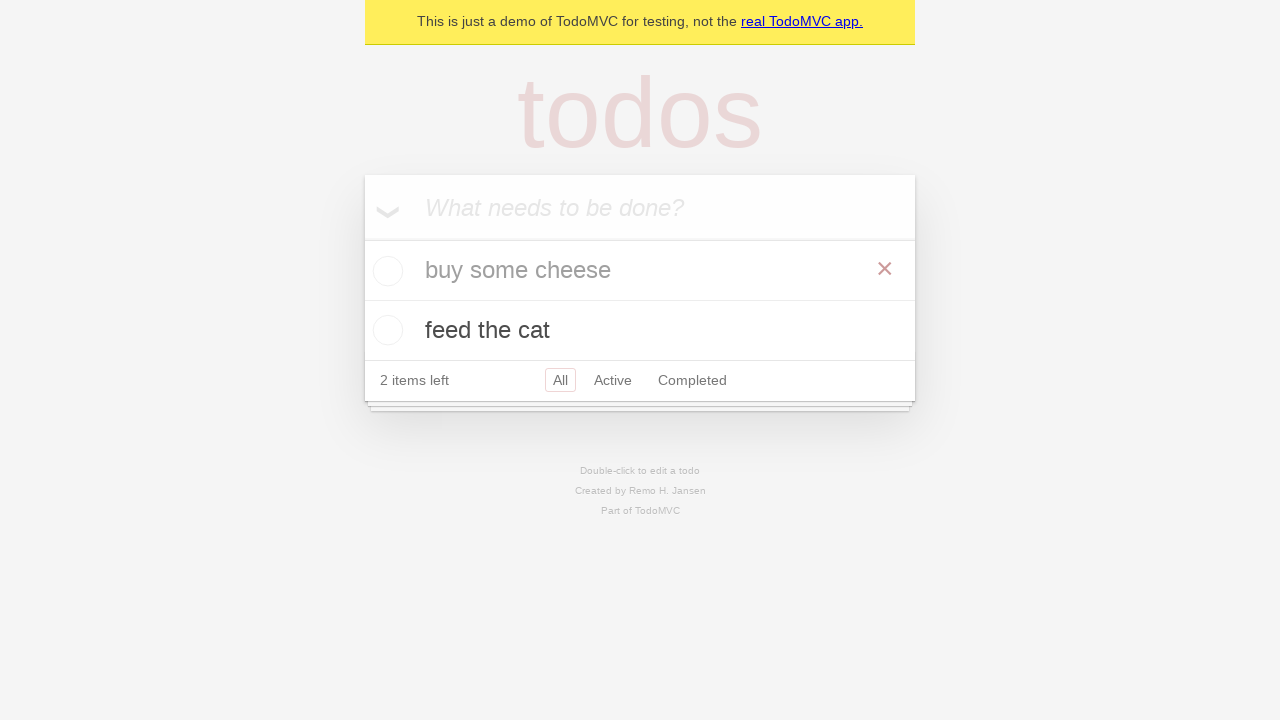

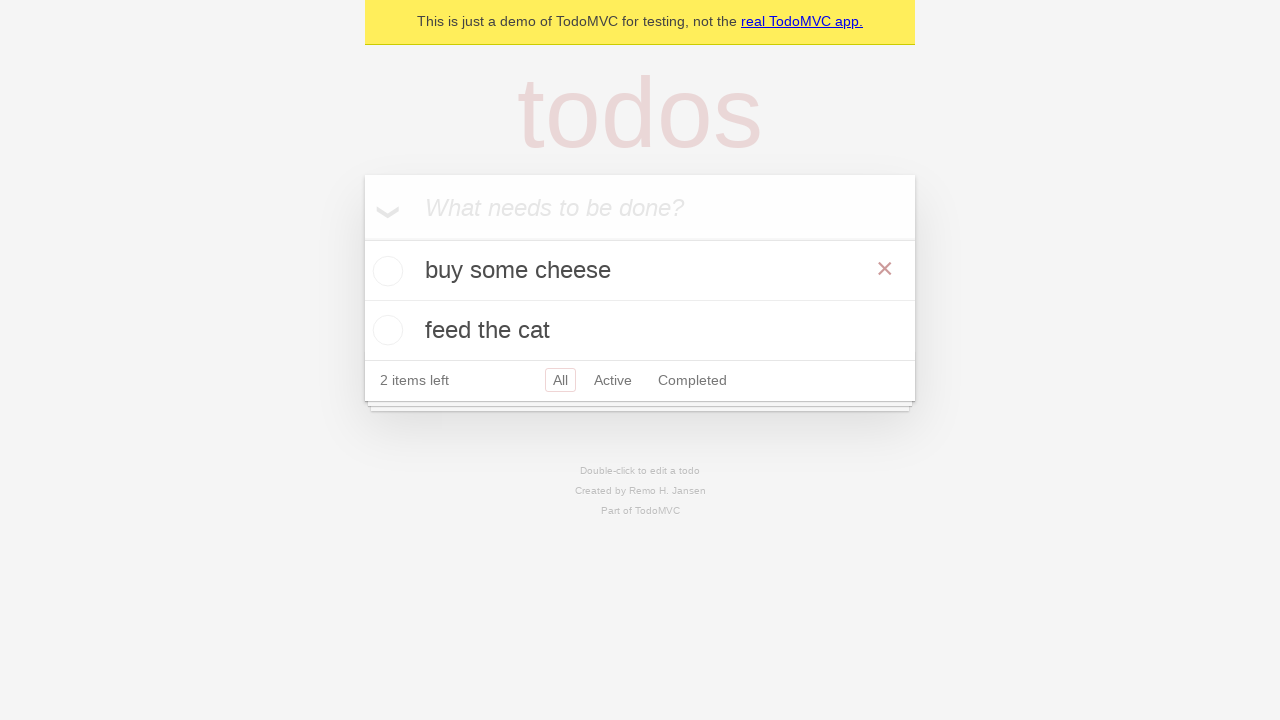